Launches Paytm website and maximizes the browser window

Starting URL: https://www.paytm.com/

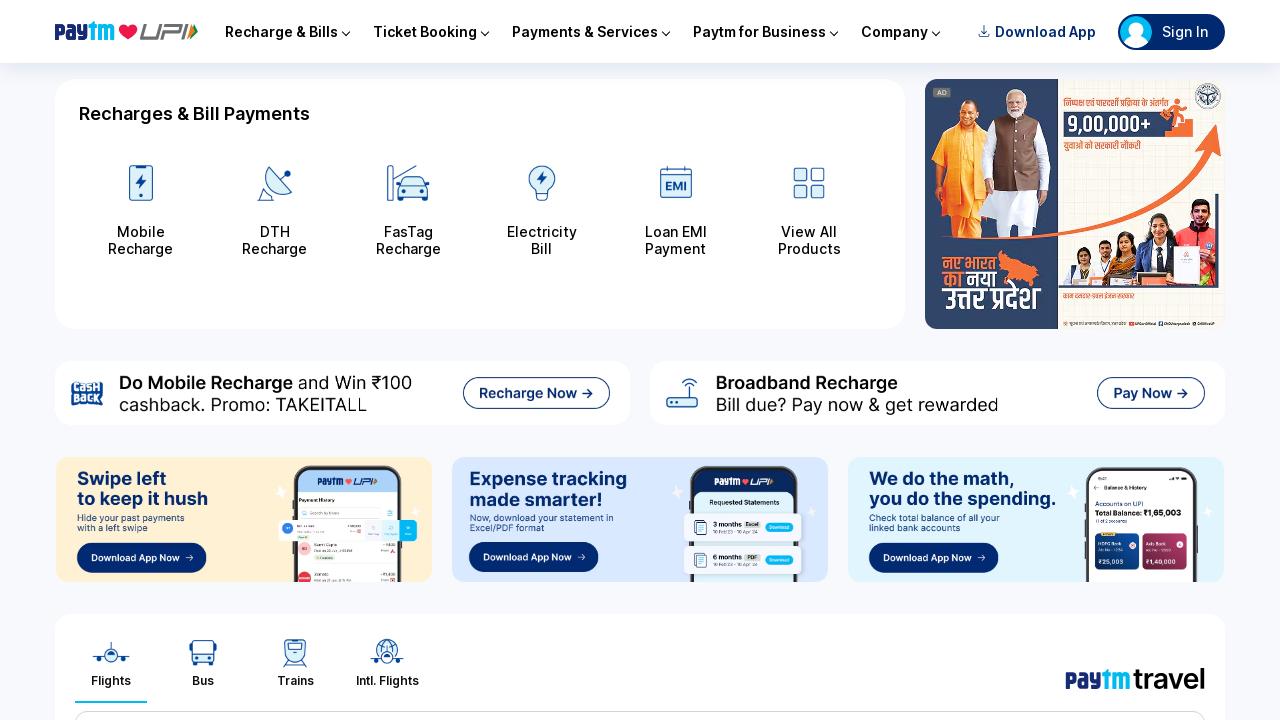

Set viewport size to 1920x1080 to maximize browser window
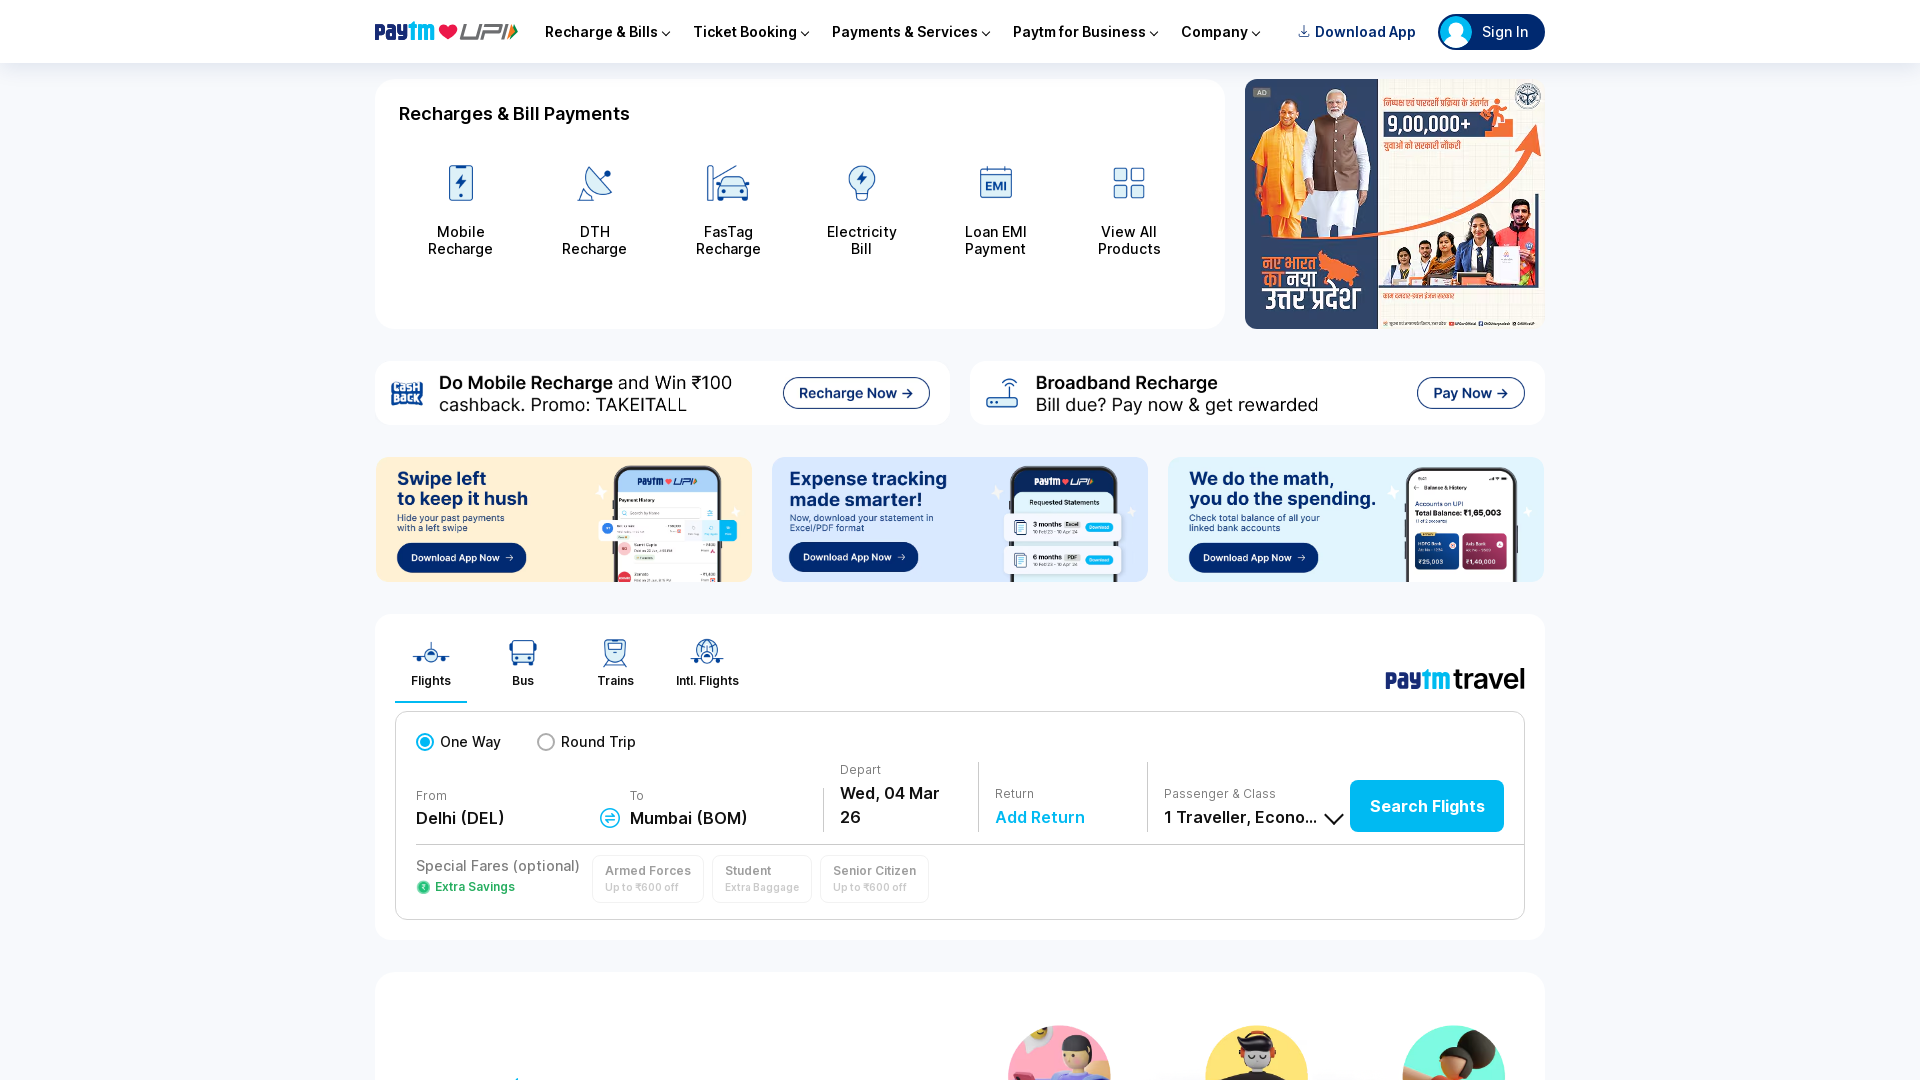

Paytm website loaded successfully with DOM content ready
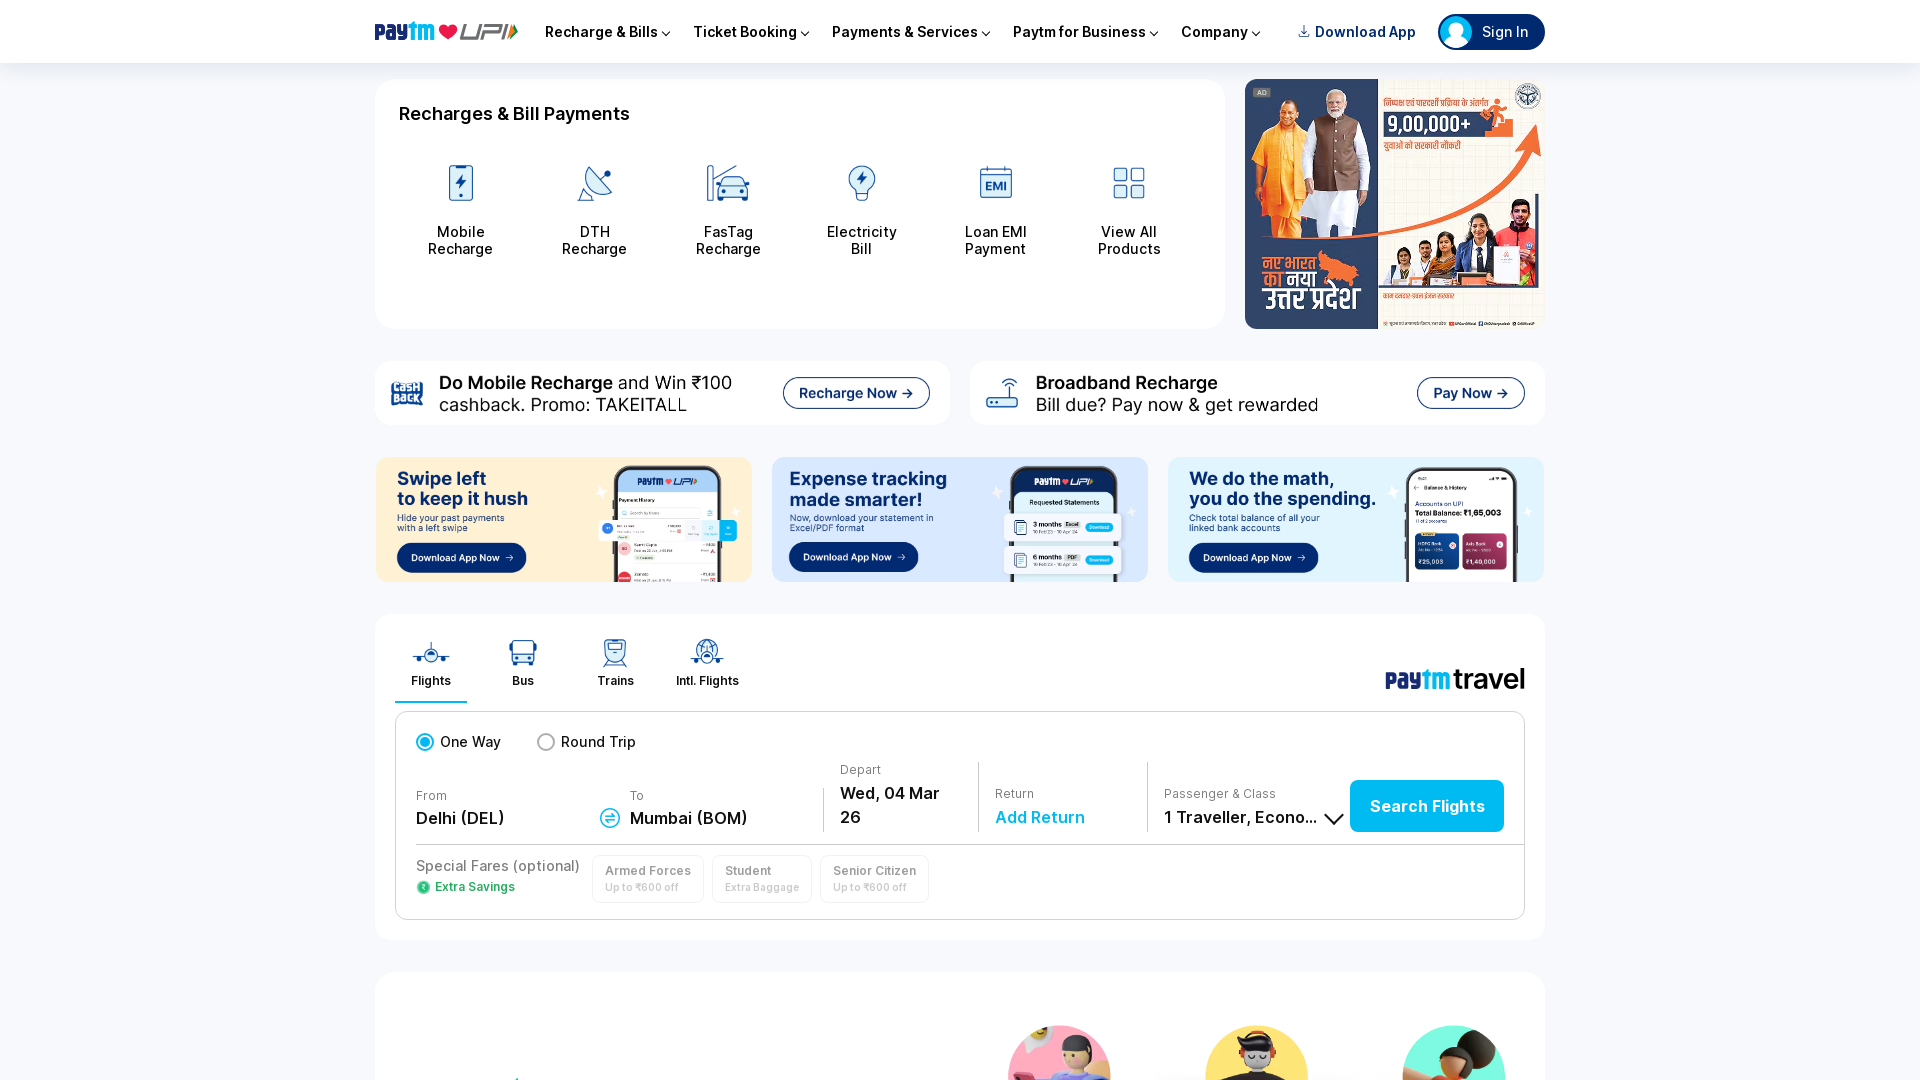

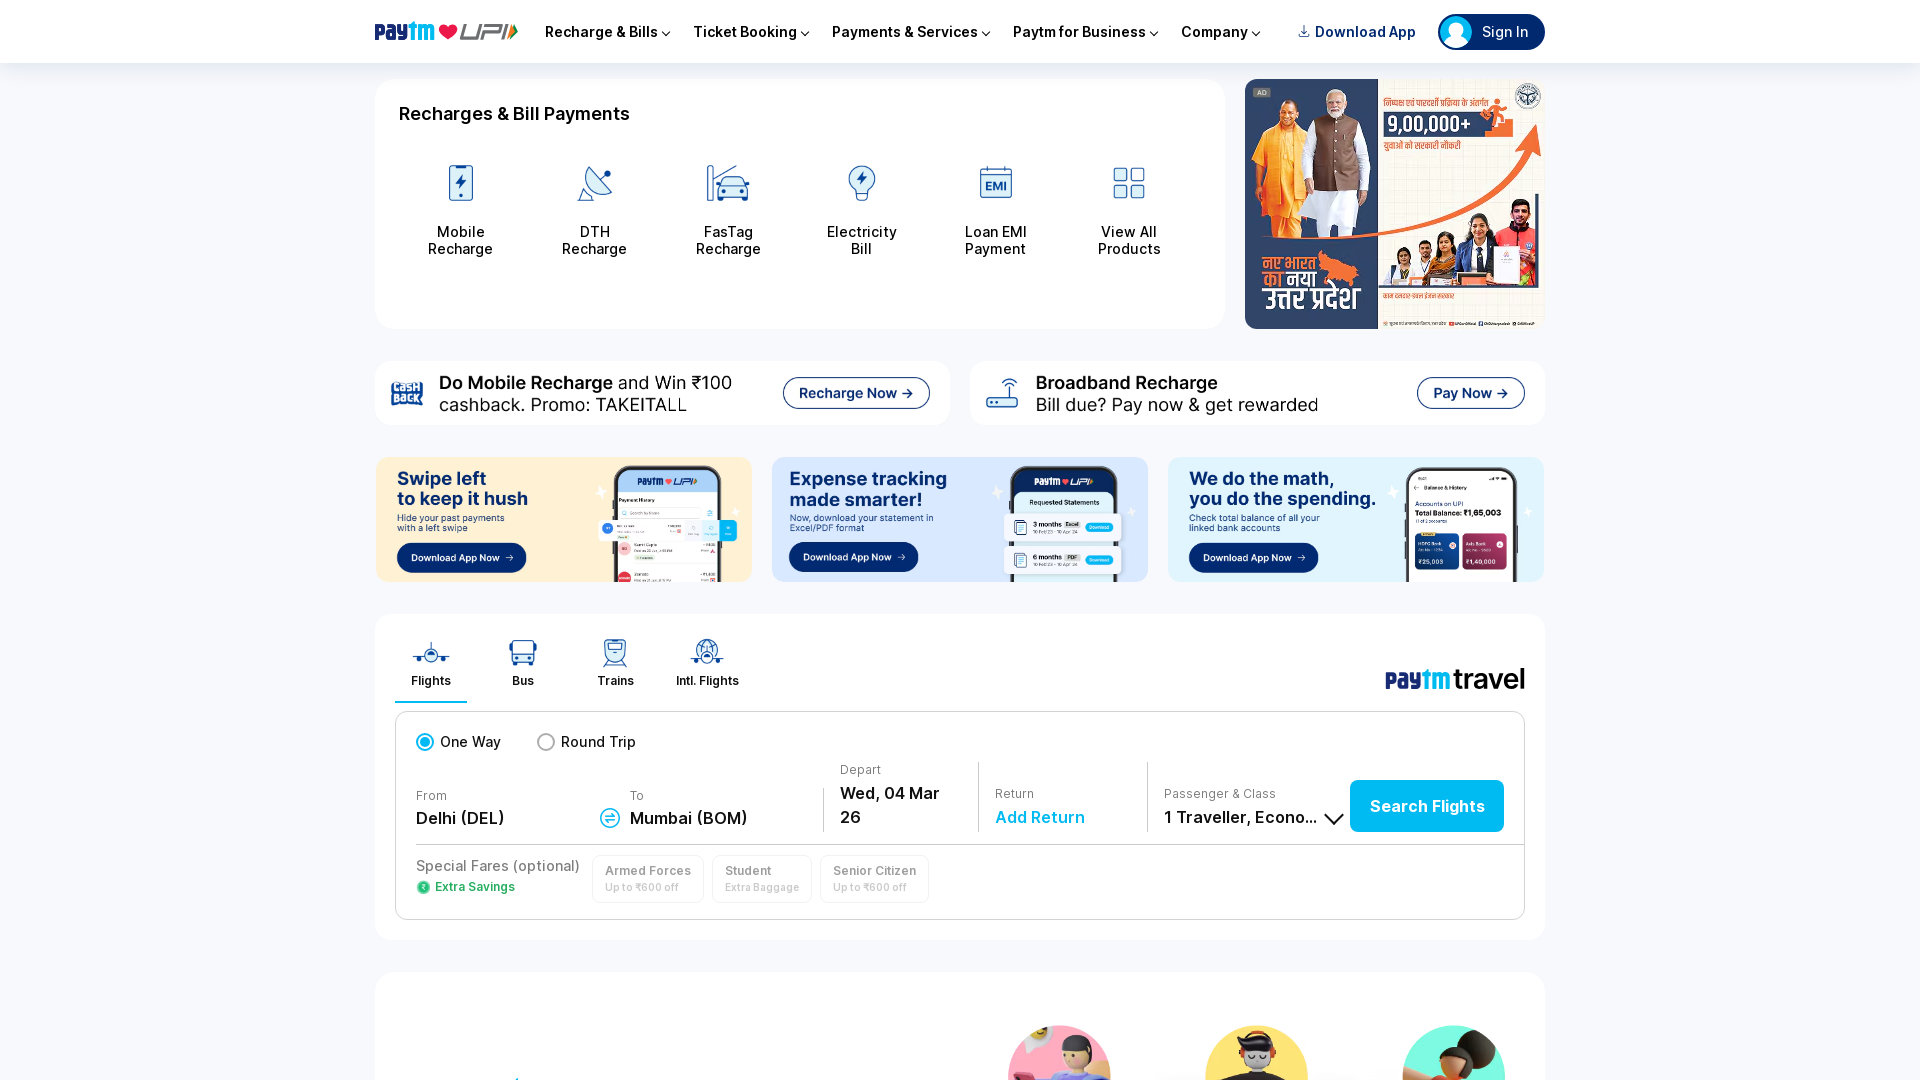